Tests successful user registration by filling all required fields with valid data

Starting URL: https://www.sharelane.com/cgi-bin/register.py?page=1&zip_code=75201

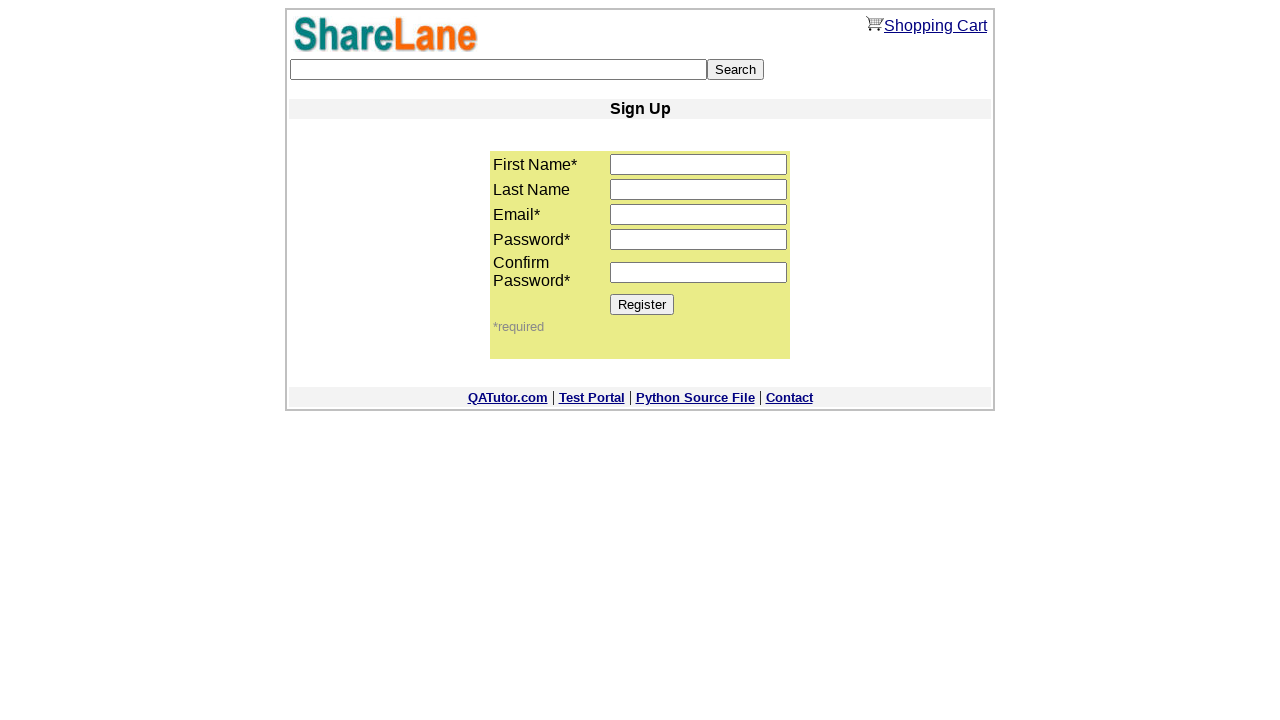

Filled first name field with 'Jane' on input[name='first_name']
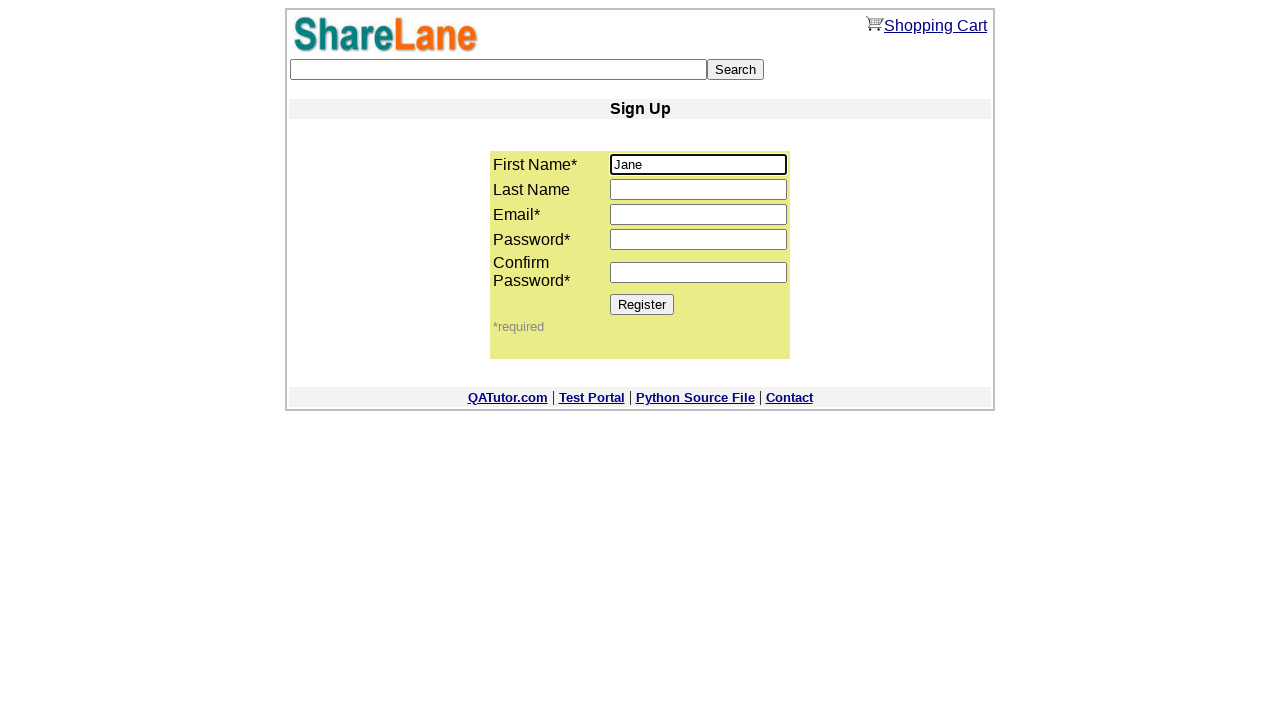

Filled last name field with 'Stone' on input[name='last_name']
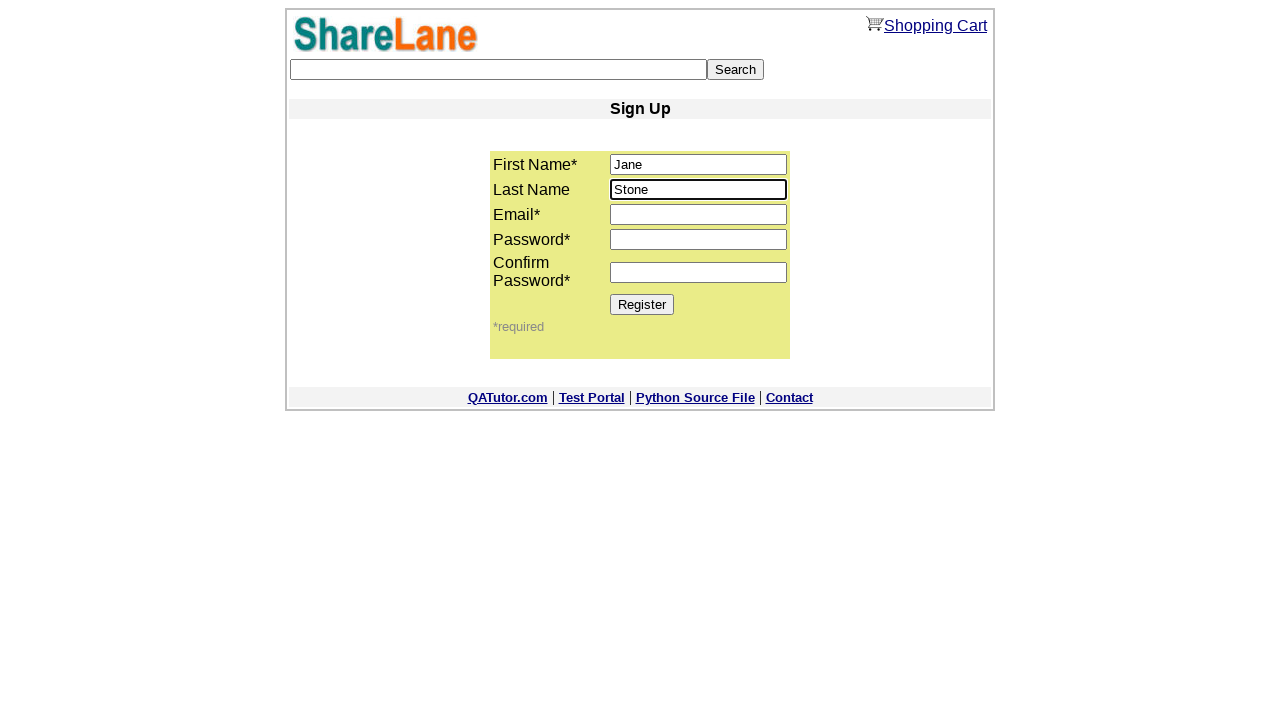

Filled email field with 'jane.stone@gmail.com' on input[name='email']
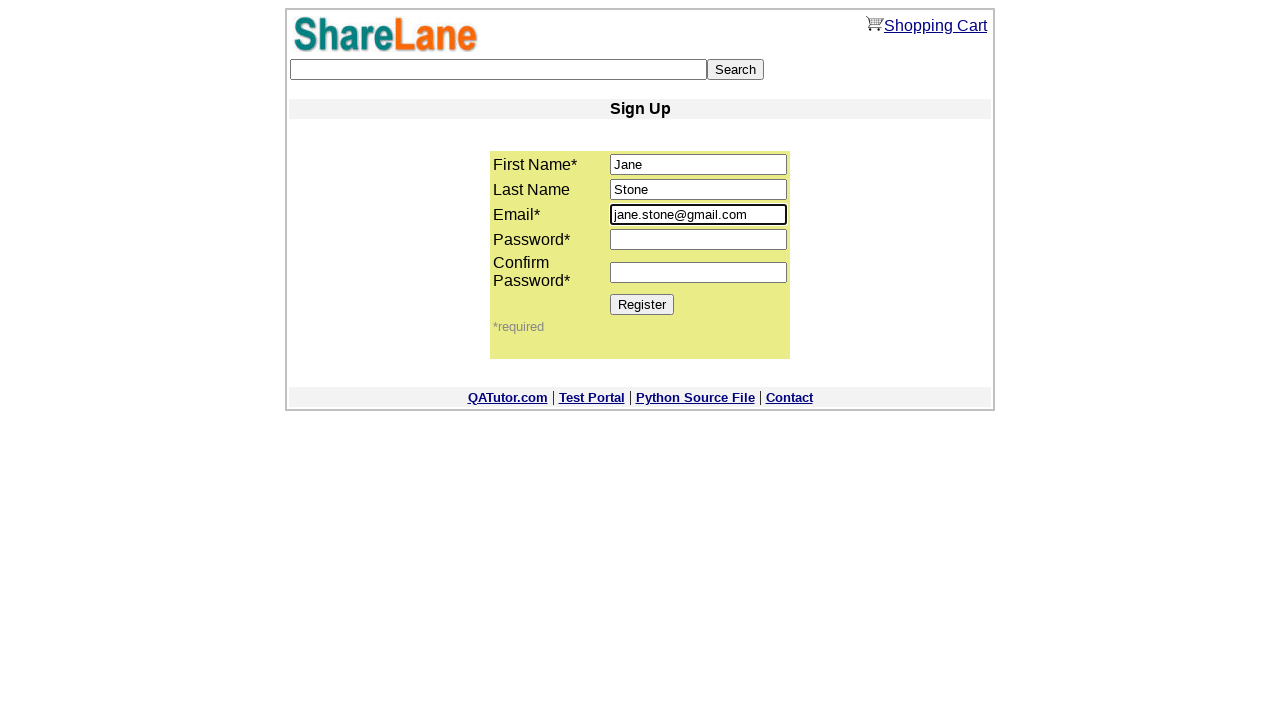

Filled password field with valid password on input[name='password1']
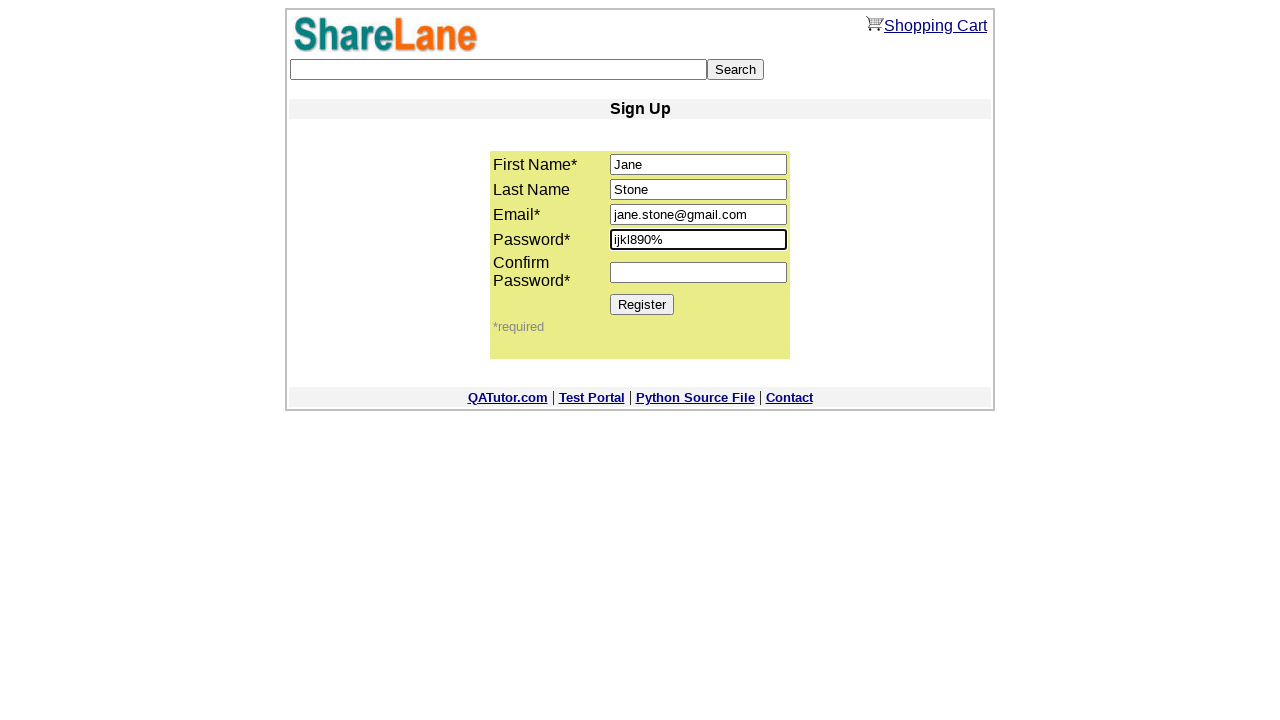

Filled password confirmation field with matching password on input[name='password2']
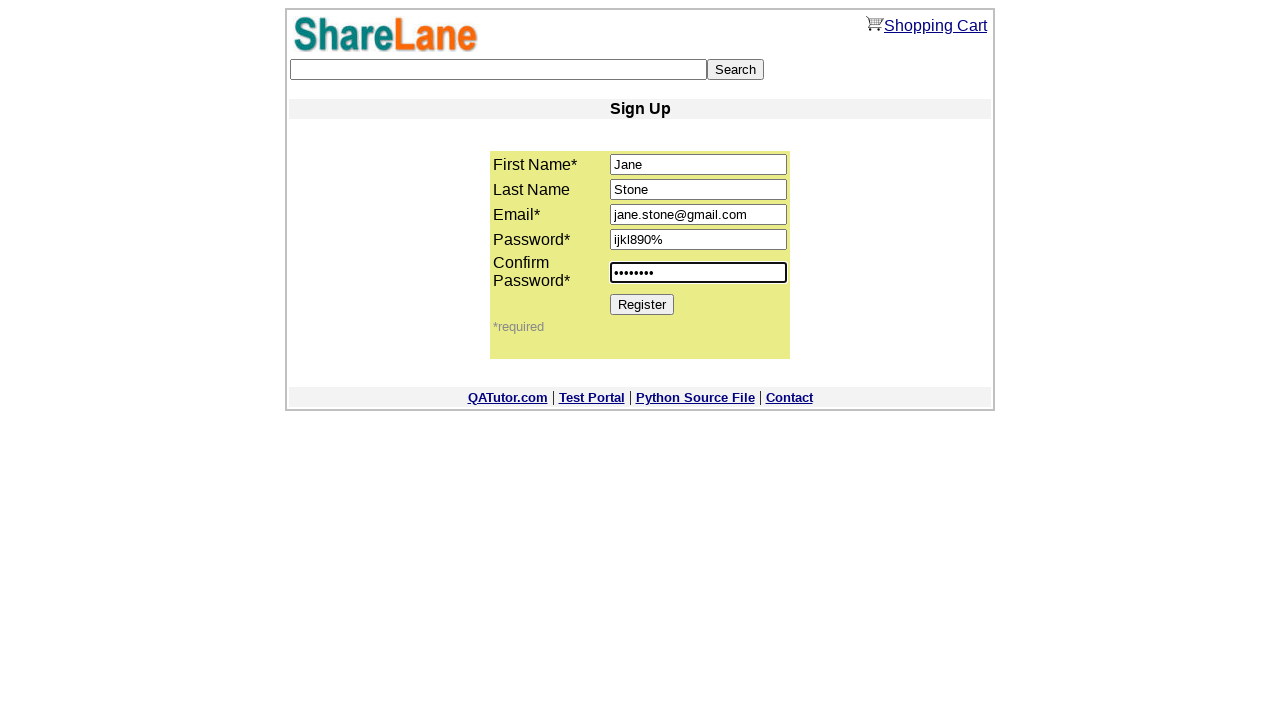

Clicked Register button to submit user registration form at (642, 304) on xpath=//*[@value='Register']
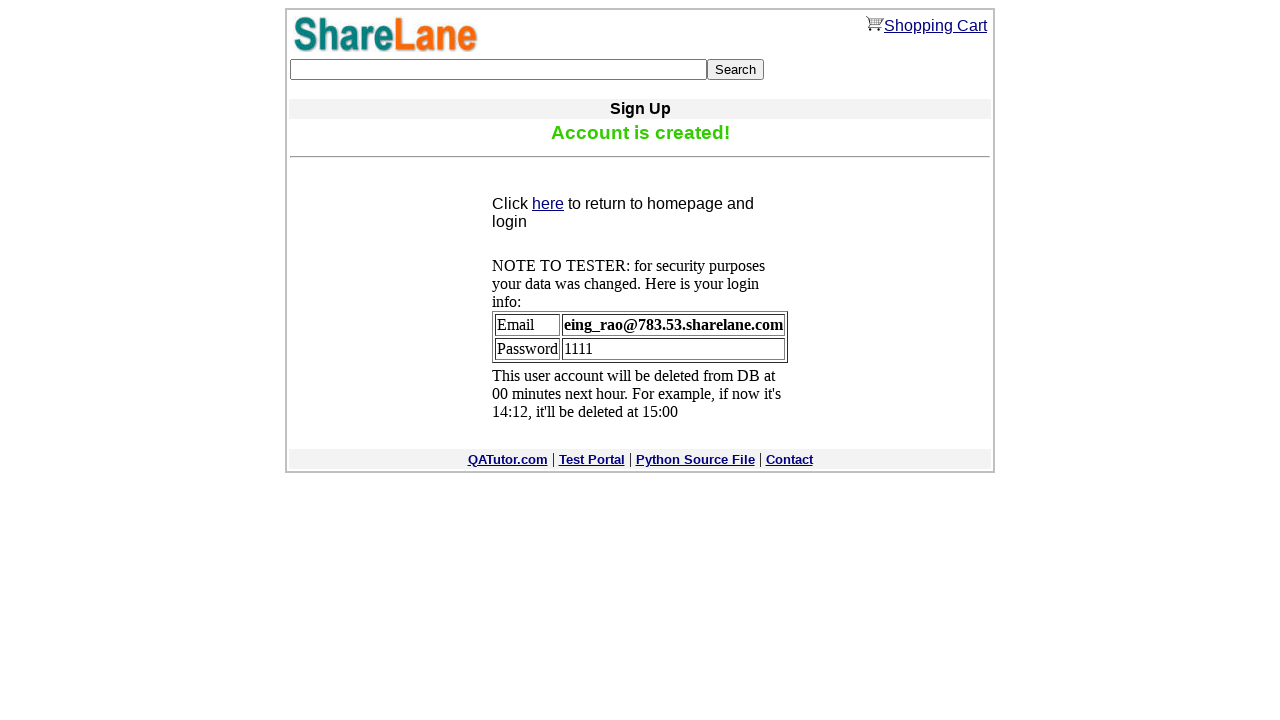

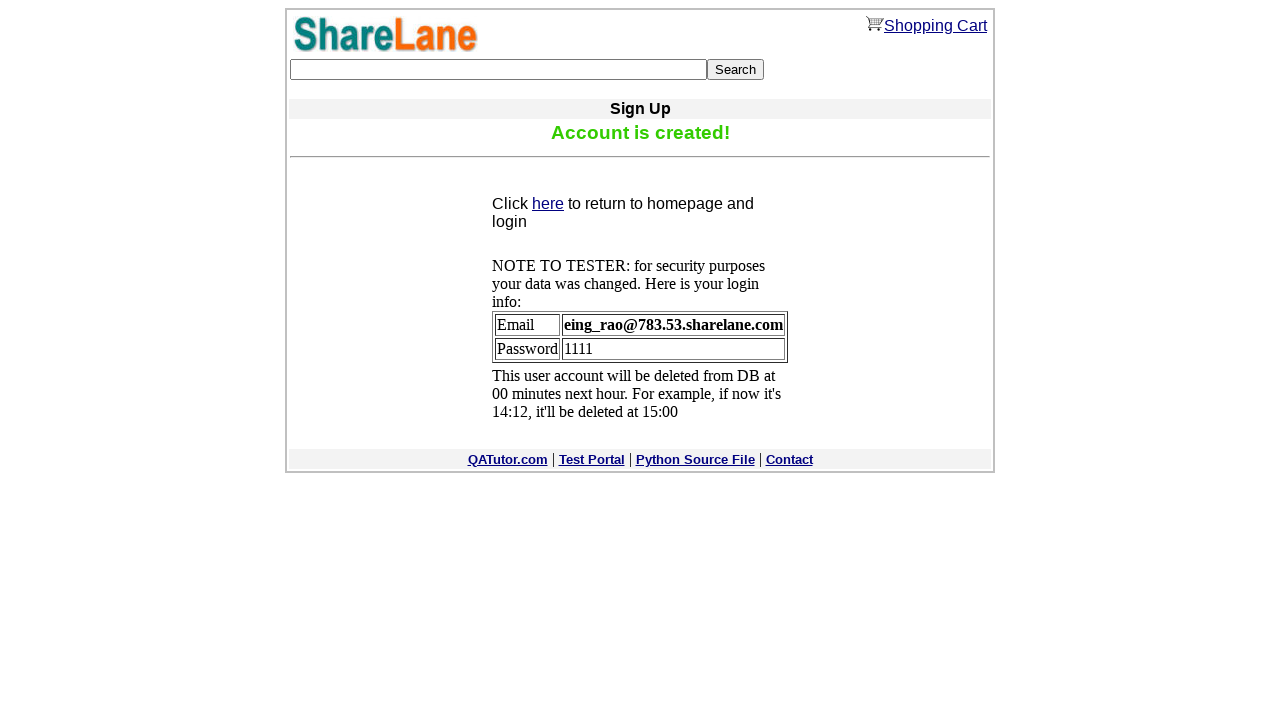